Tests clicking a sequence of buttons that appear progressively, waiting for each button to become clickable before clicking it

Starting URL: https://eviltester.github.io/synchole/buttons.html

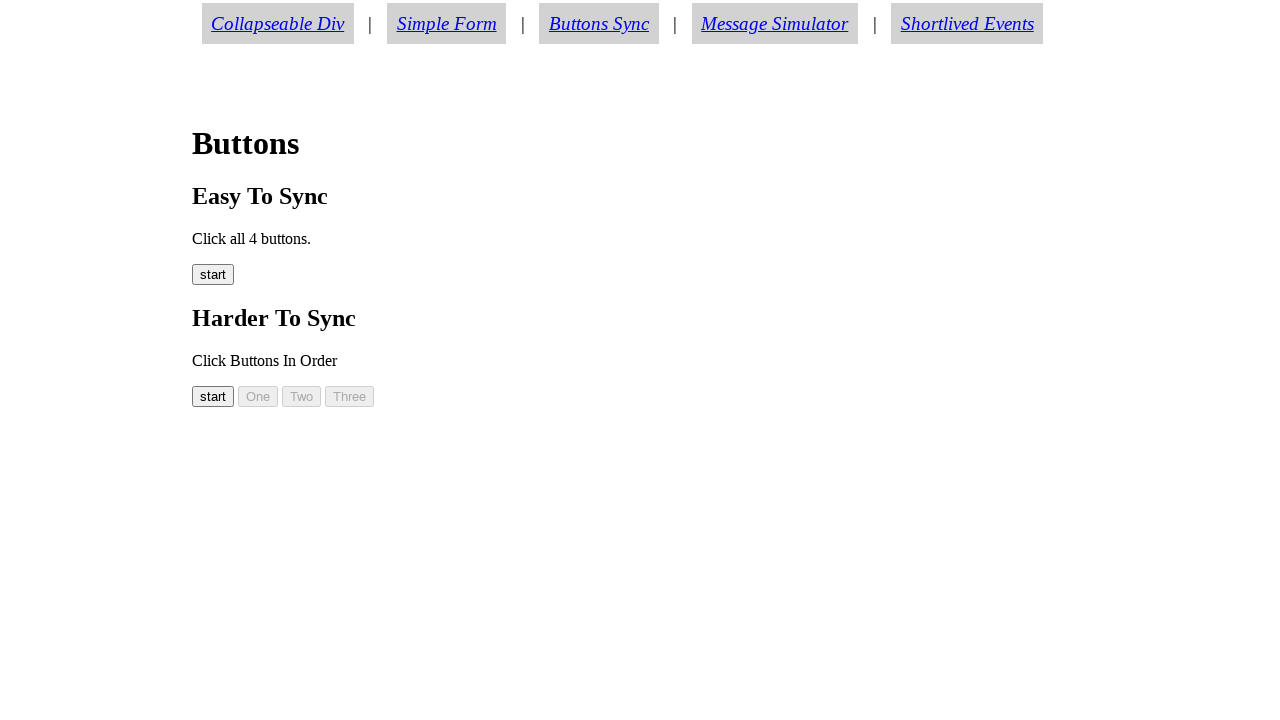

Waited for button00 to become visible
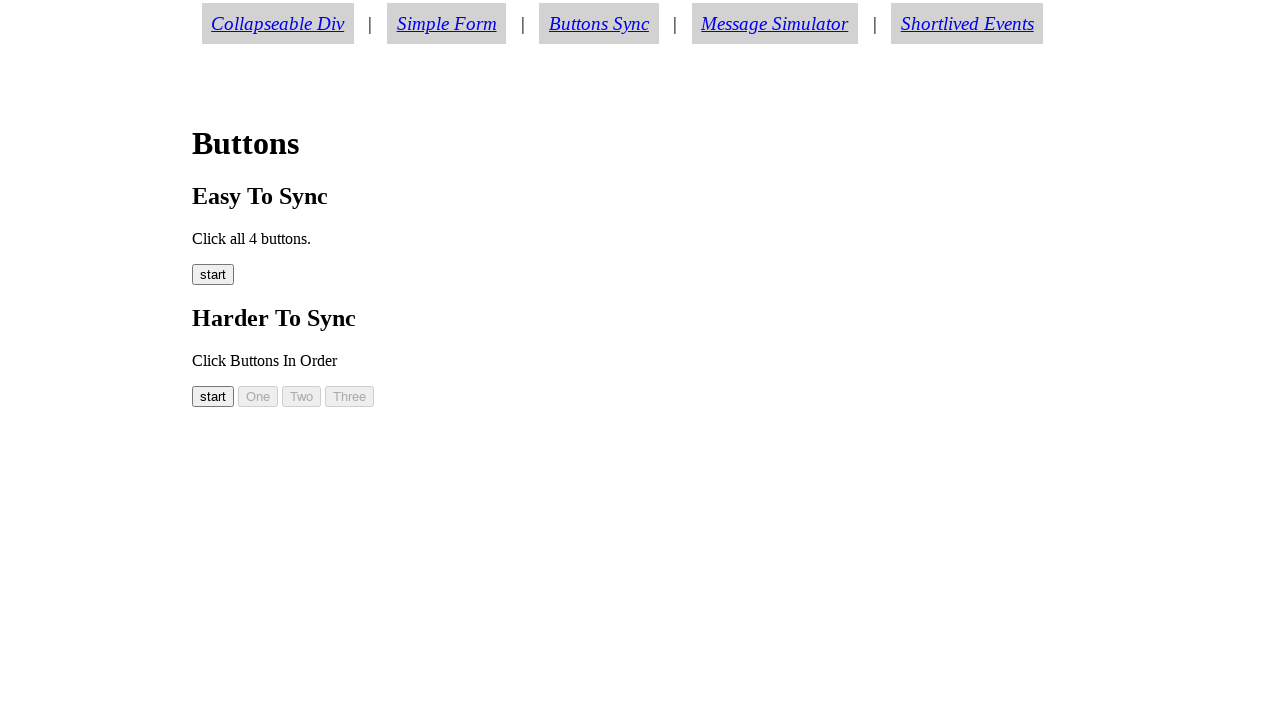

Clicked button00 at (213, 396) on #button00
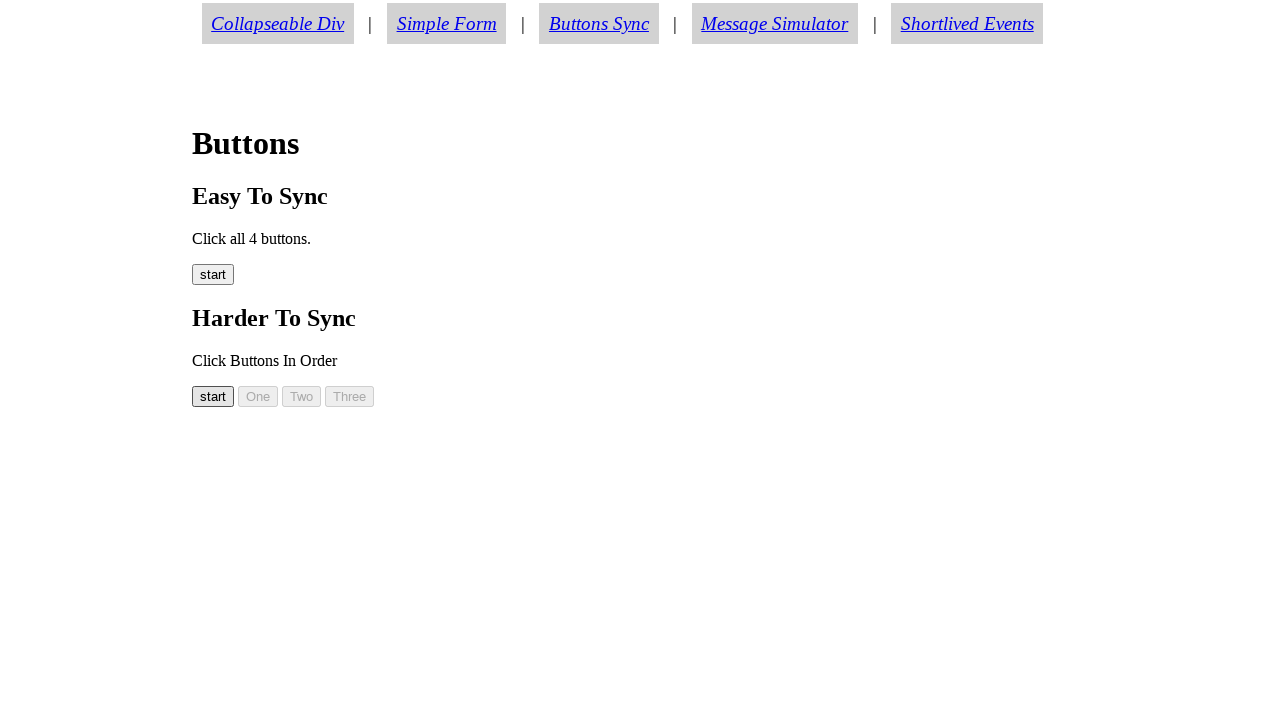

Waited for button01 to become visible
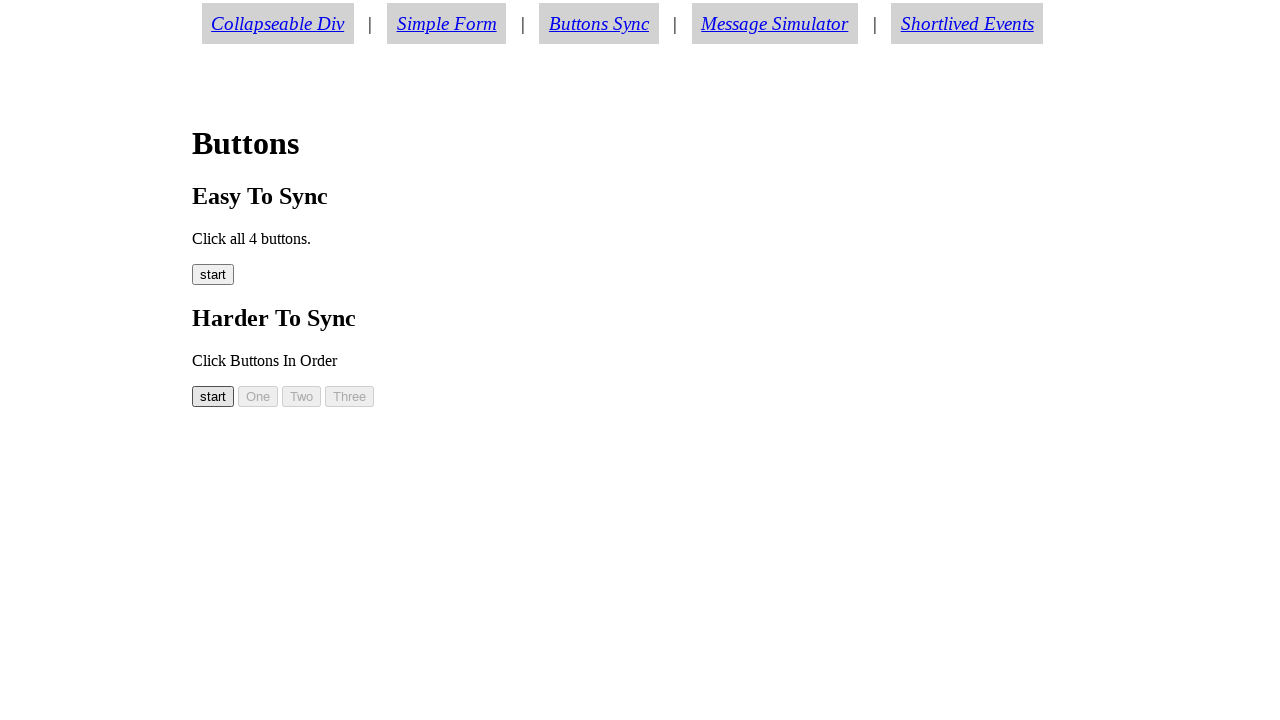

Clicked button01 at (258, 396) on #button01
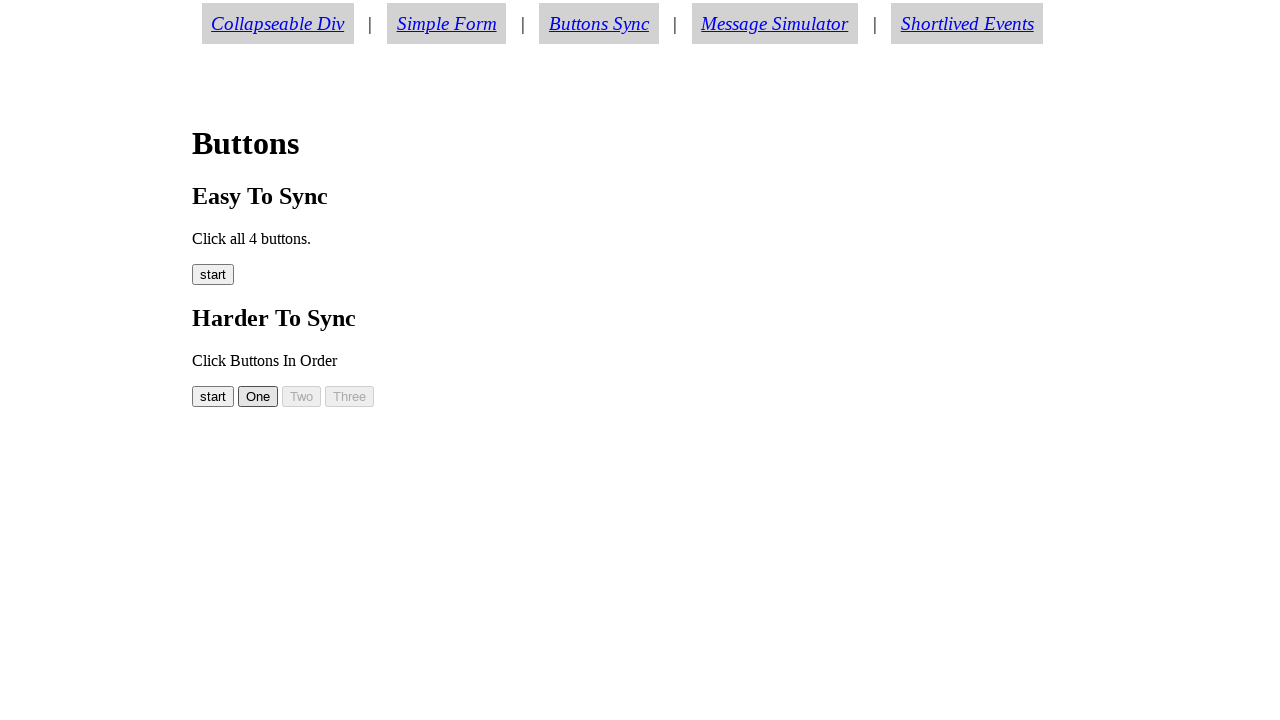

Waited for button02 to become visible
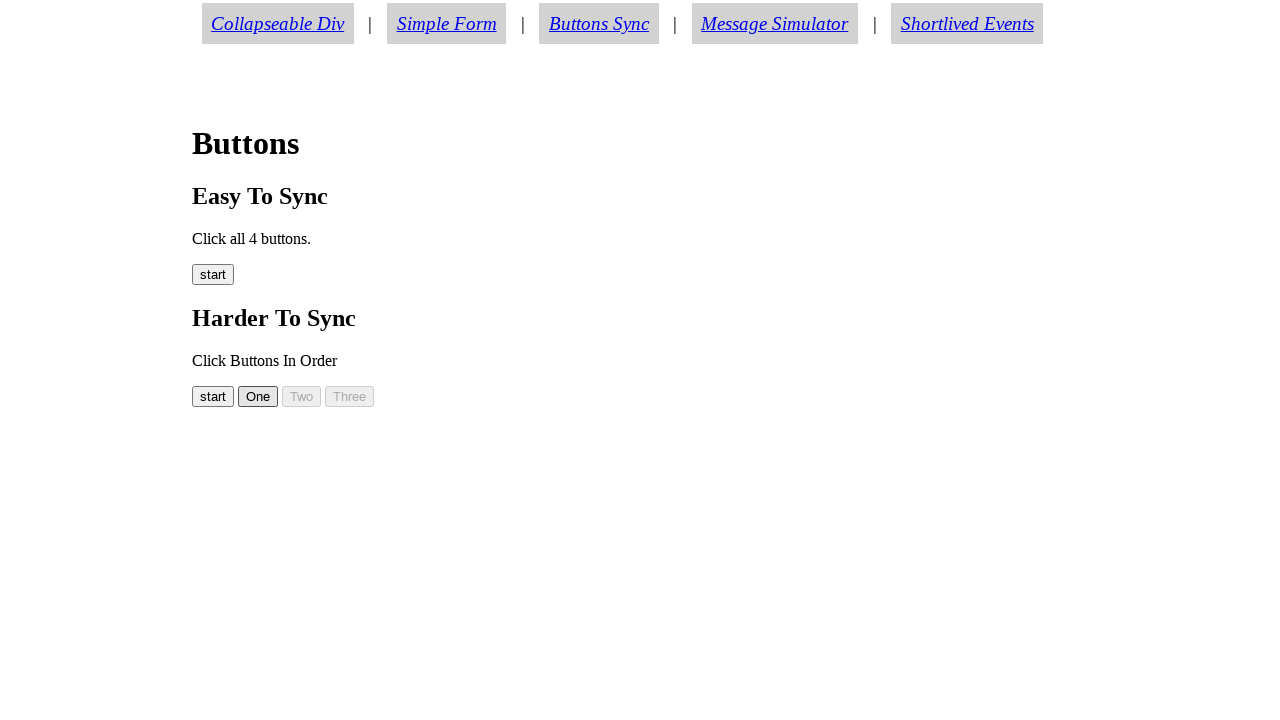

Clicked button02 at (302, 396) on #button02
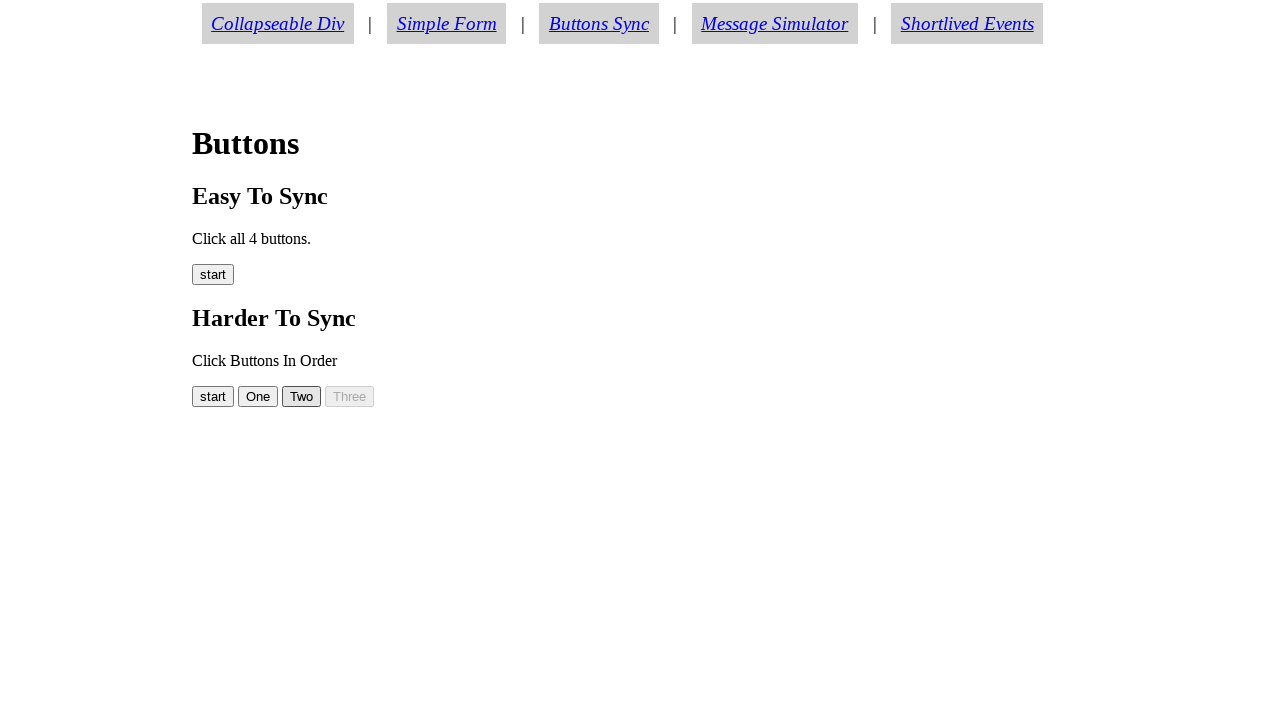

Waited for button03 to become visible
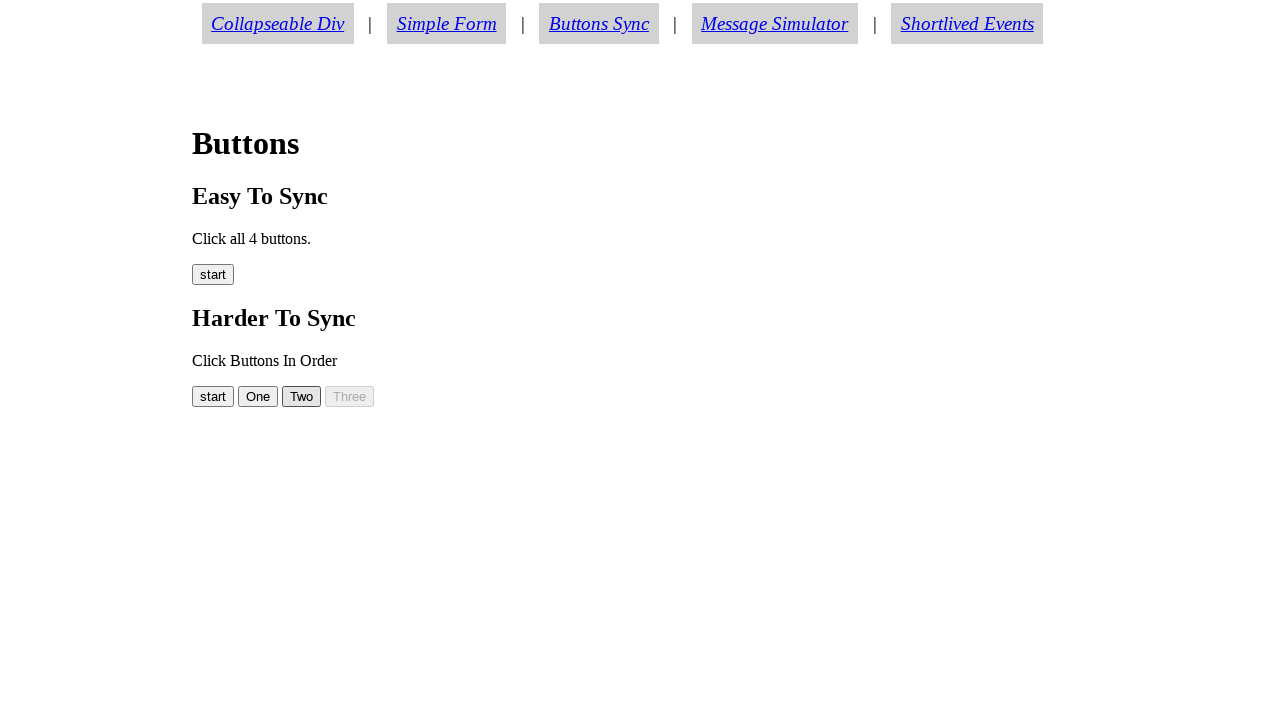

Clicked button03 at (350, 396) on #button03
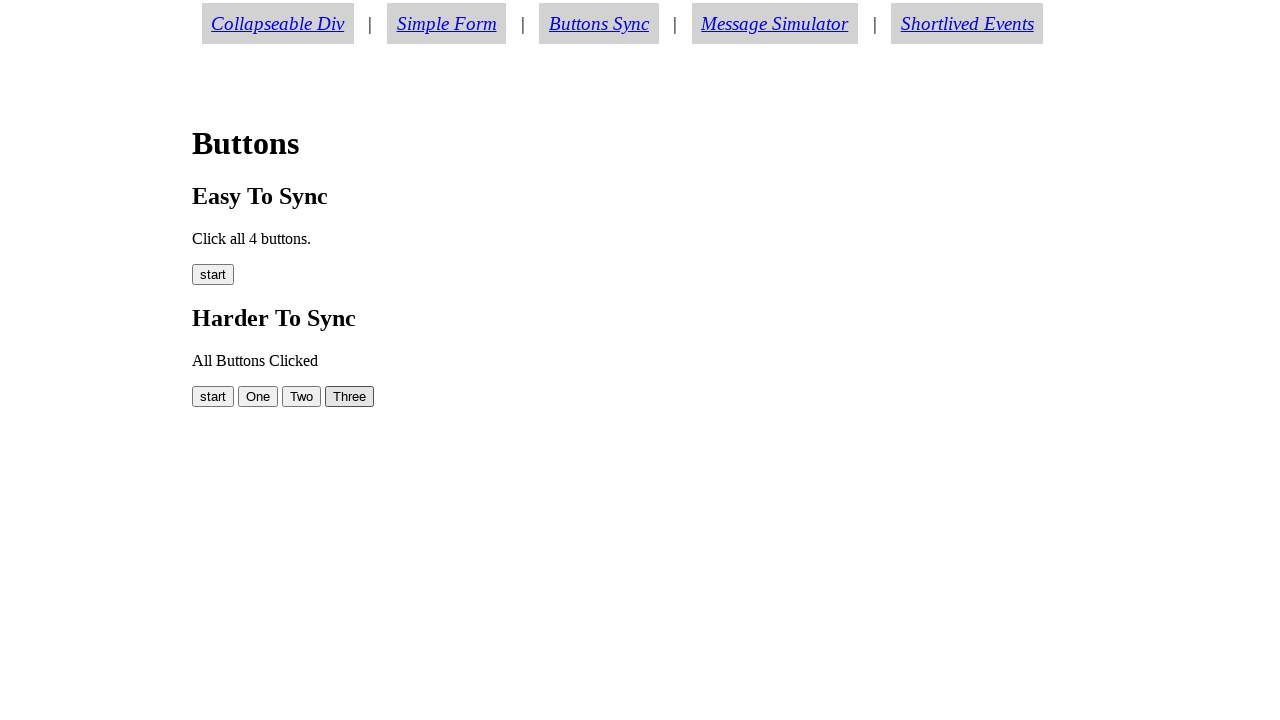

Waited for success message 'All Buttons Clicked' to appear
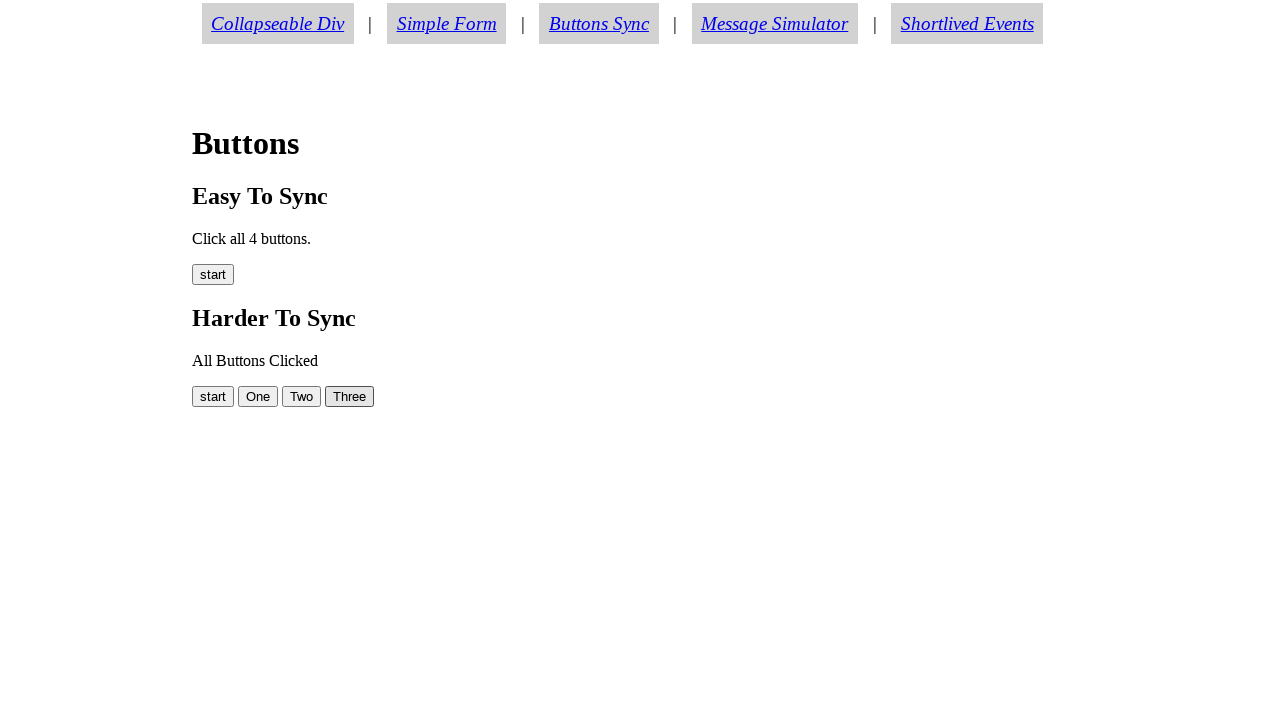

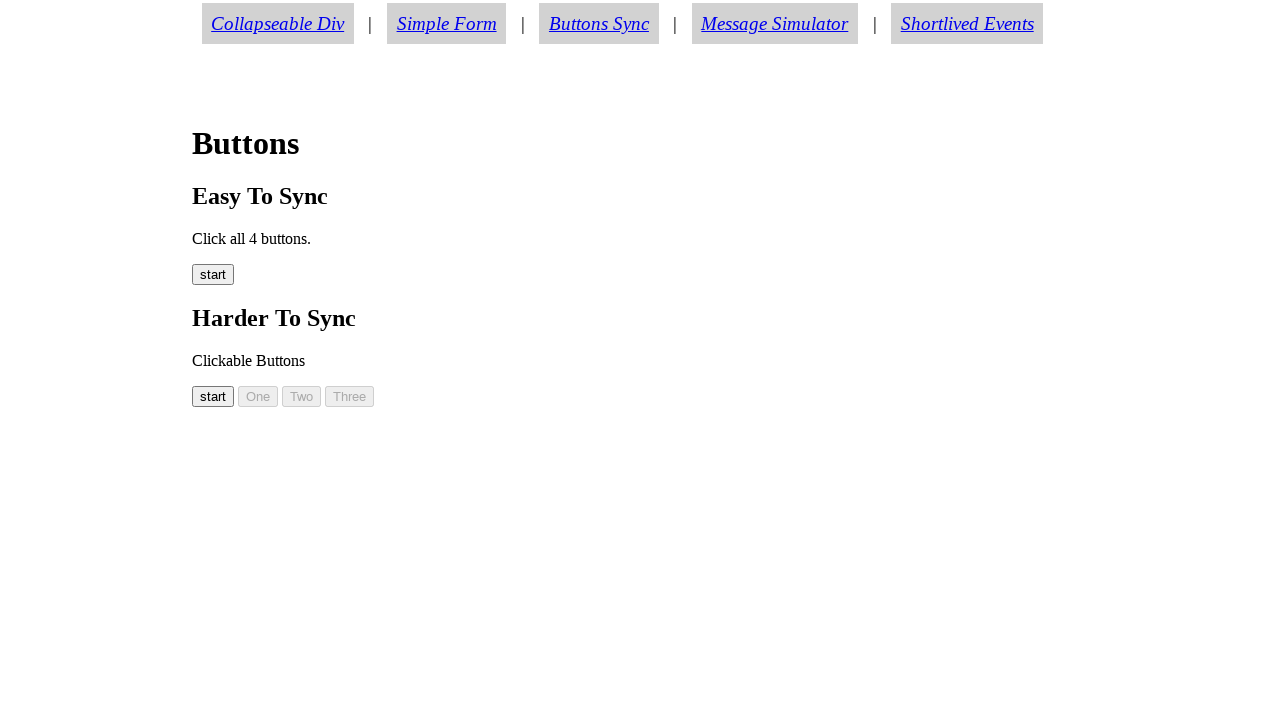